Tests explicit wait functionality by waiting for a price element to show "$100", then clicking a book button, calculating a mathematical answer based on an input value, and submitting the solution.

Starting URL: http://suninjuly.github.io/explicit_wait2.html

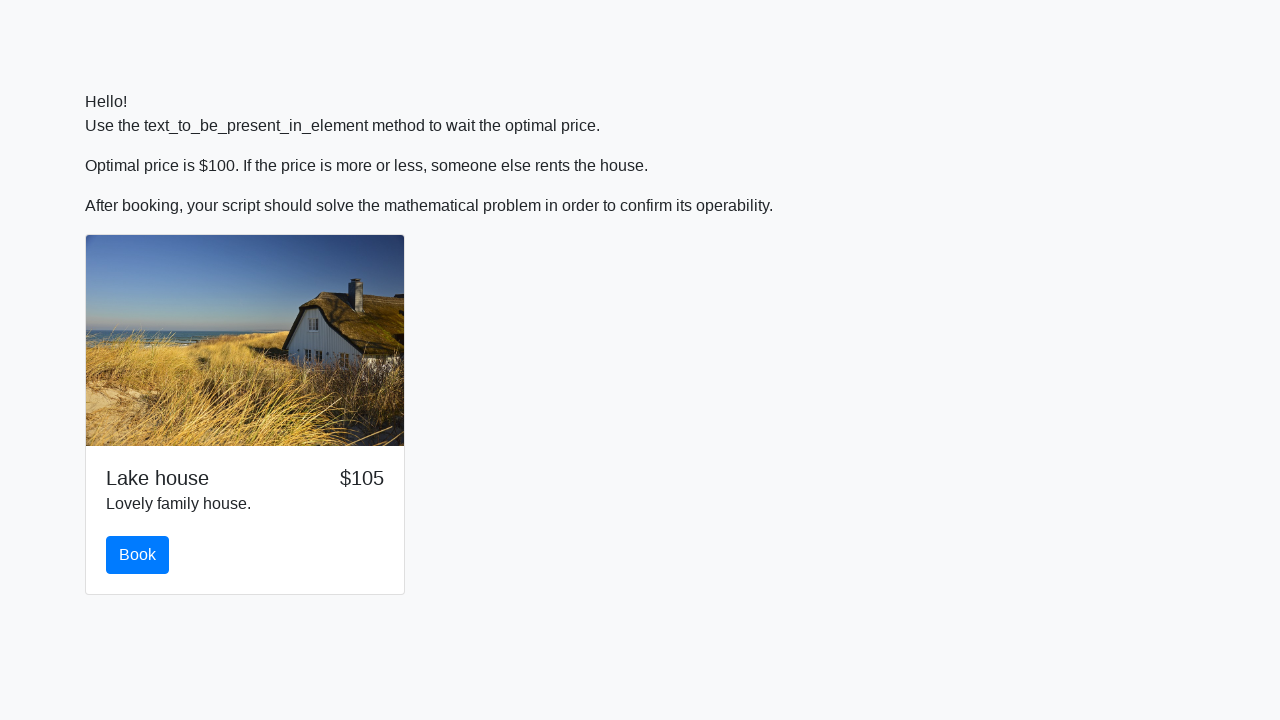

Waited for price element to display '$100'
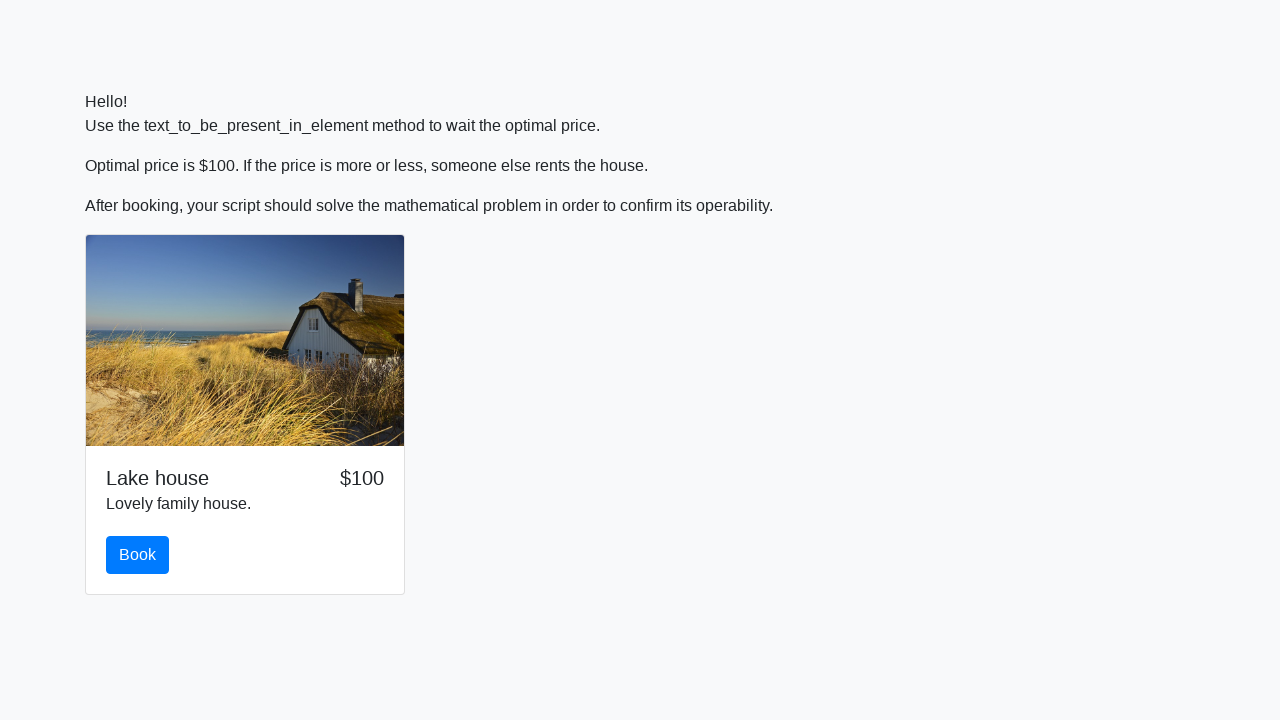

Clicked the book button at (138, 555) on #book
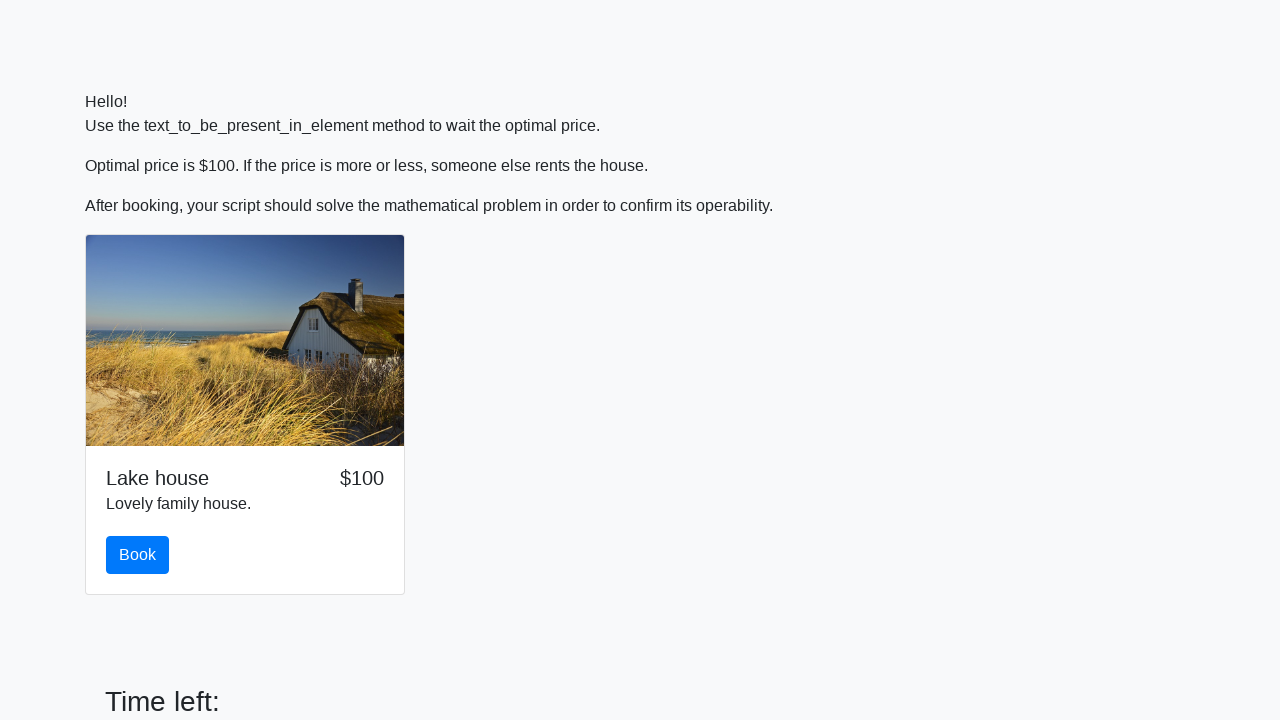

Retrieved input value from the page
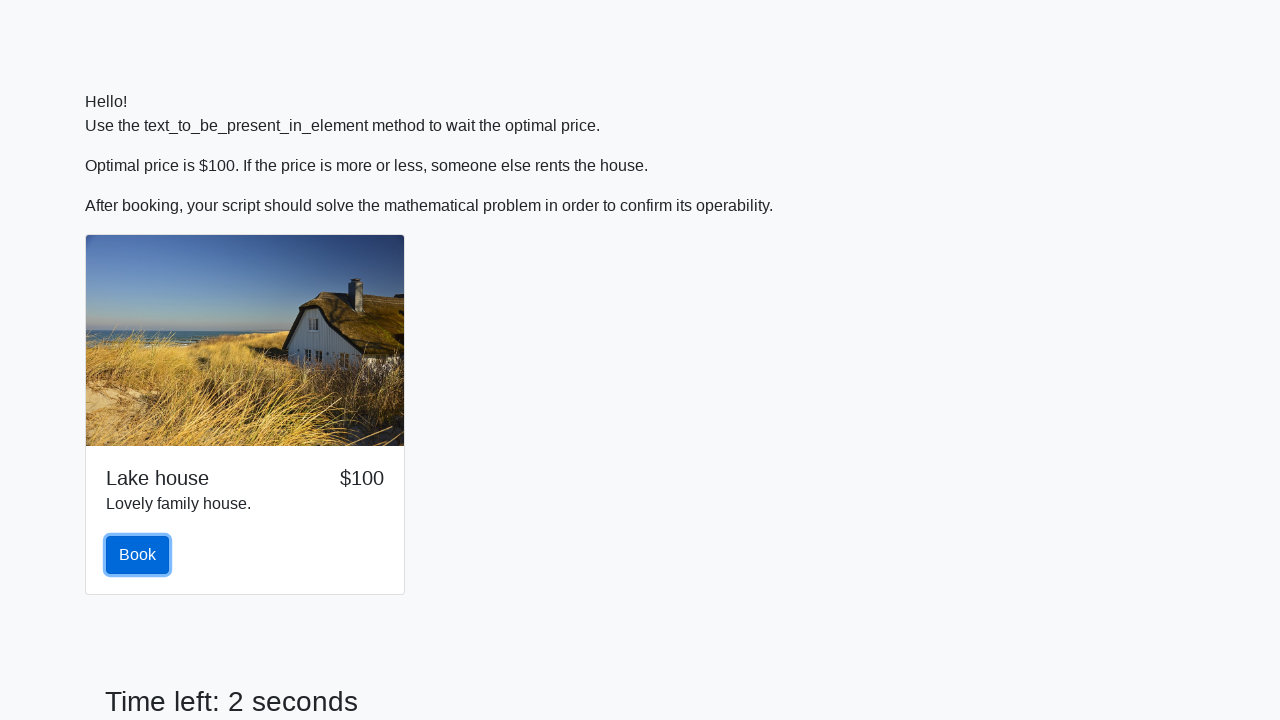

Calculated mathematical answer based on input value: 835
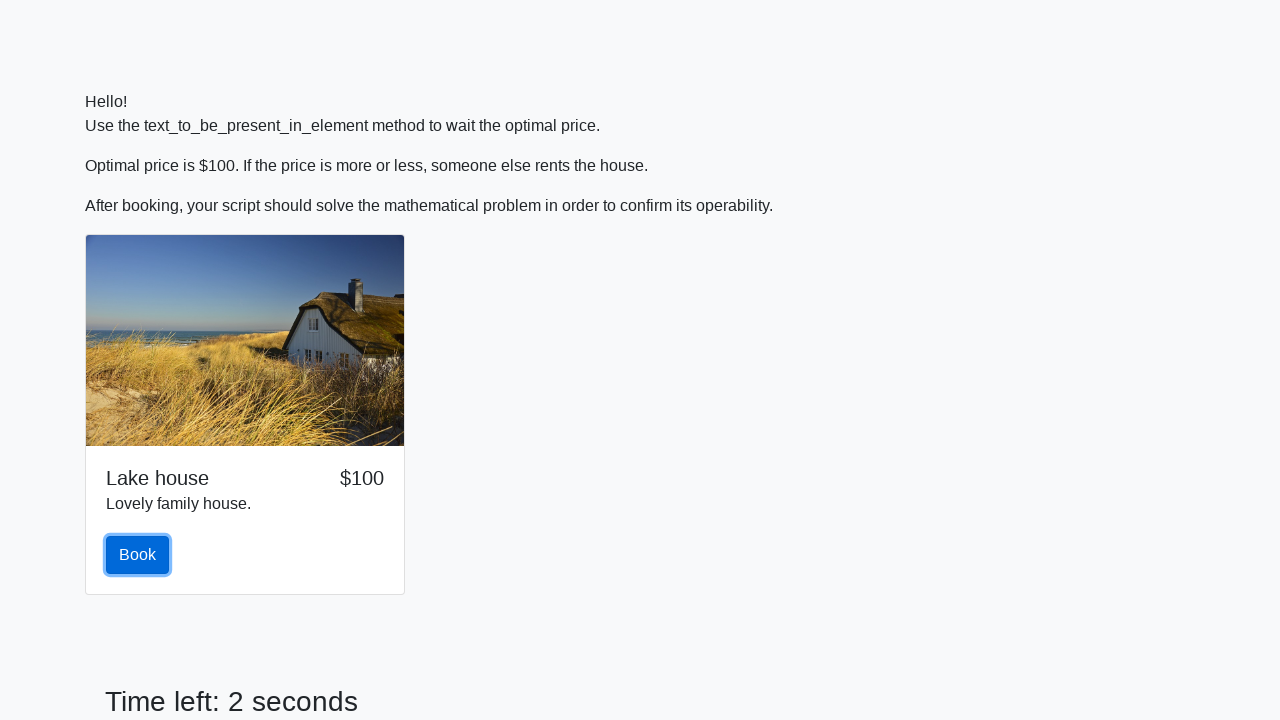

Filled answer field with calculated result on #answer
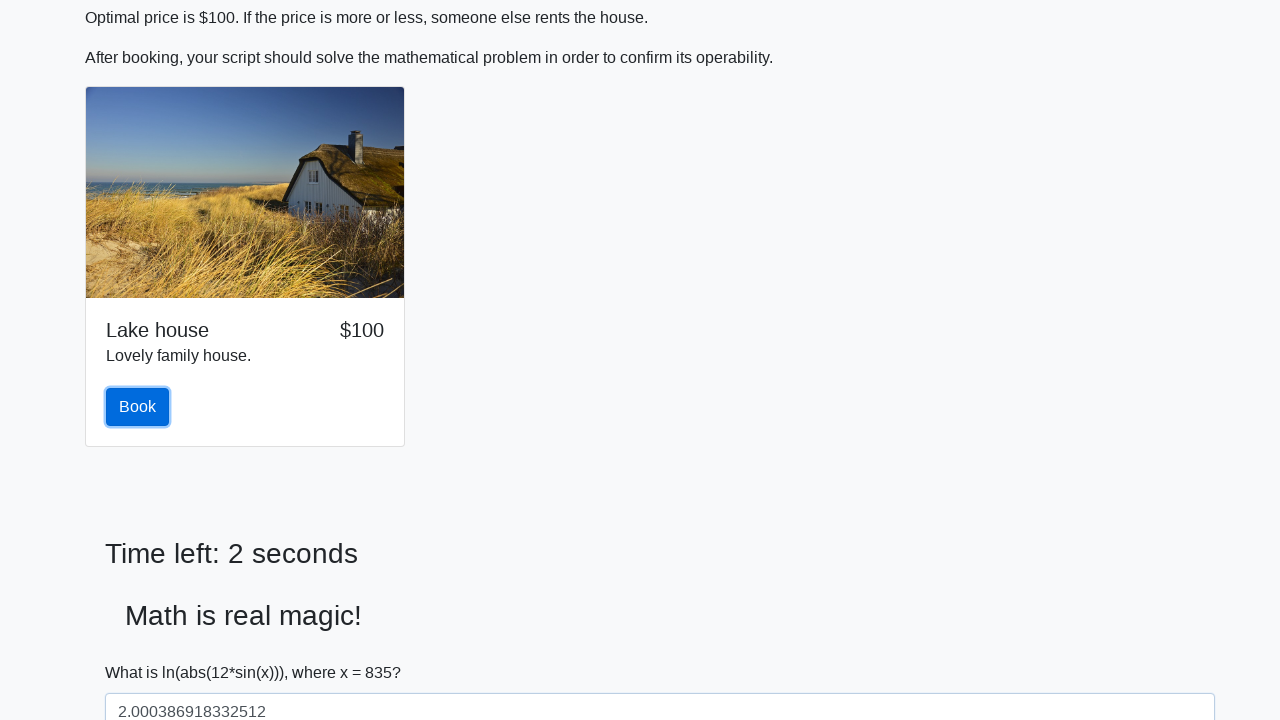

Clicked solve button to submit the solution at (143, 651) on #solve
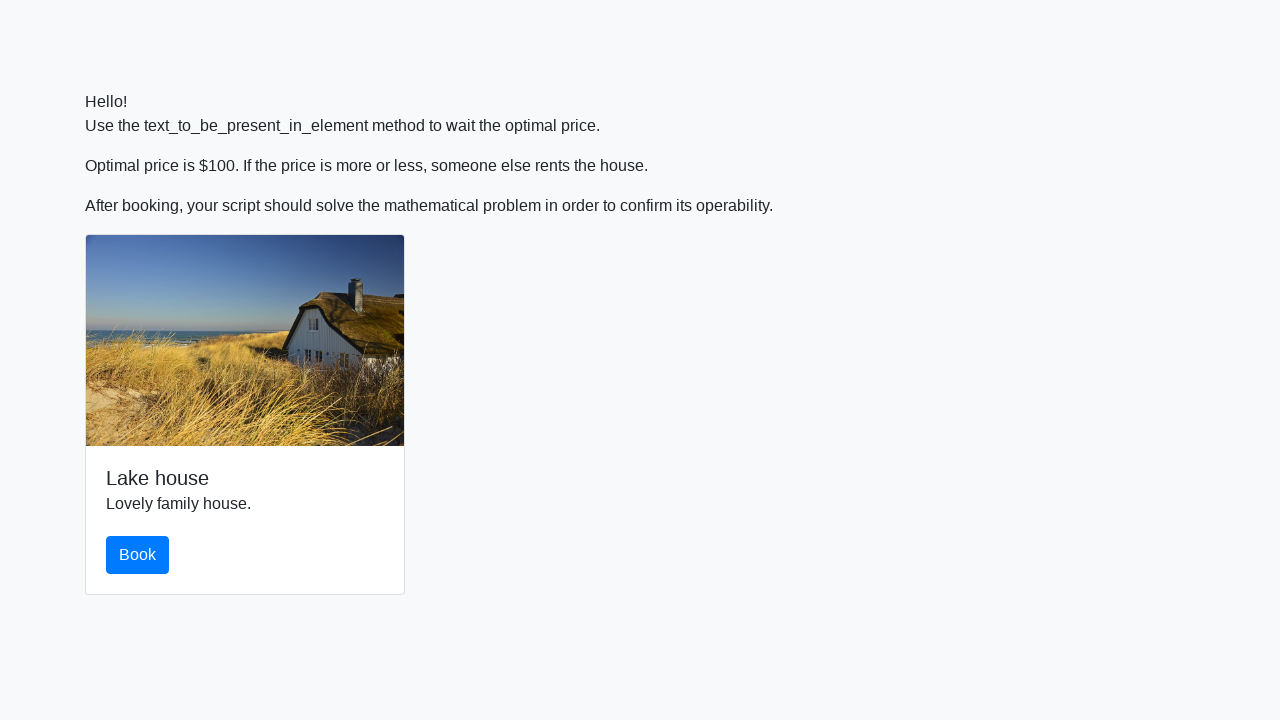

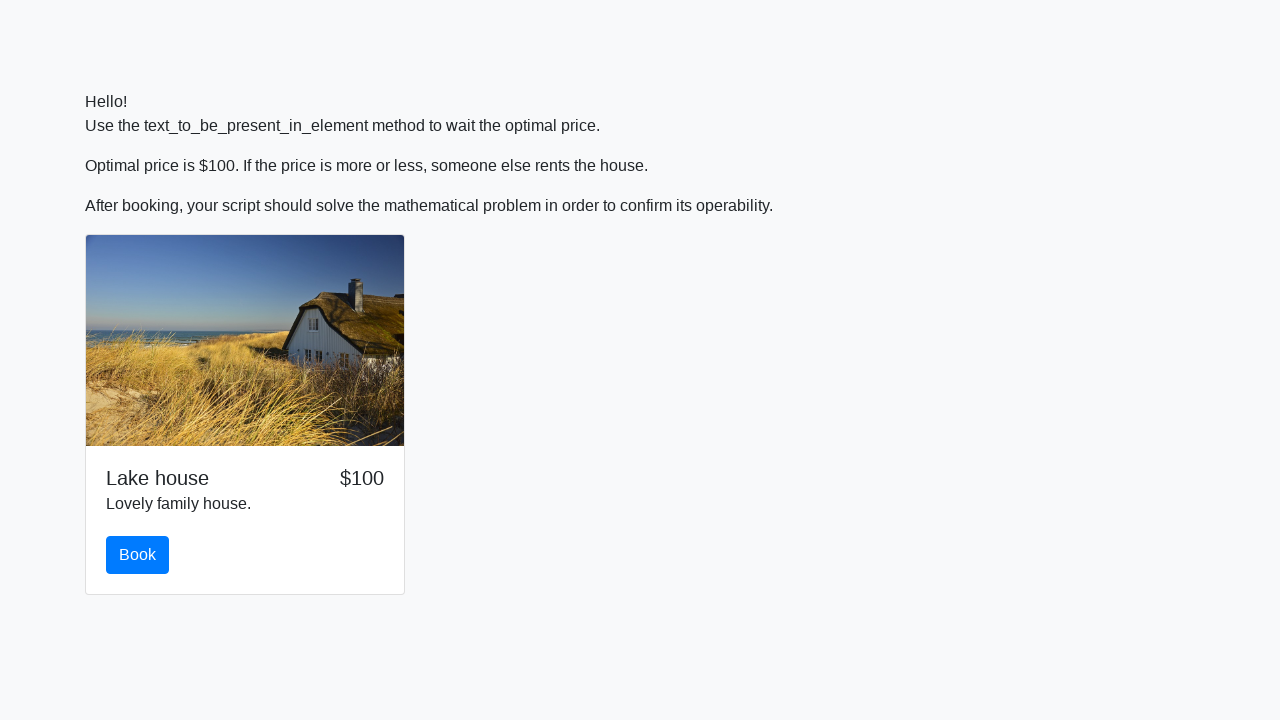